Tests checkbox functionality by clicking a checkbox and verifying it becomes checked.

Starting URL: https://www.selenium.dev/selenium/web/web-form.html

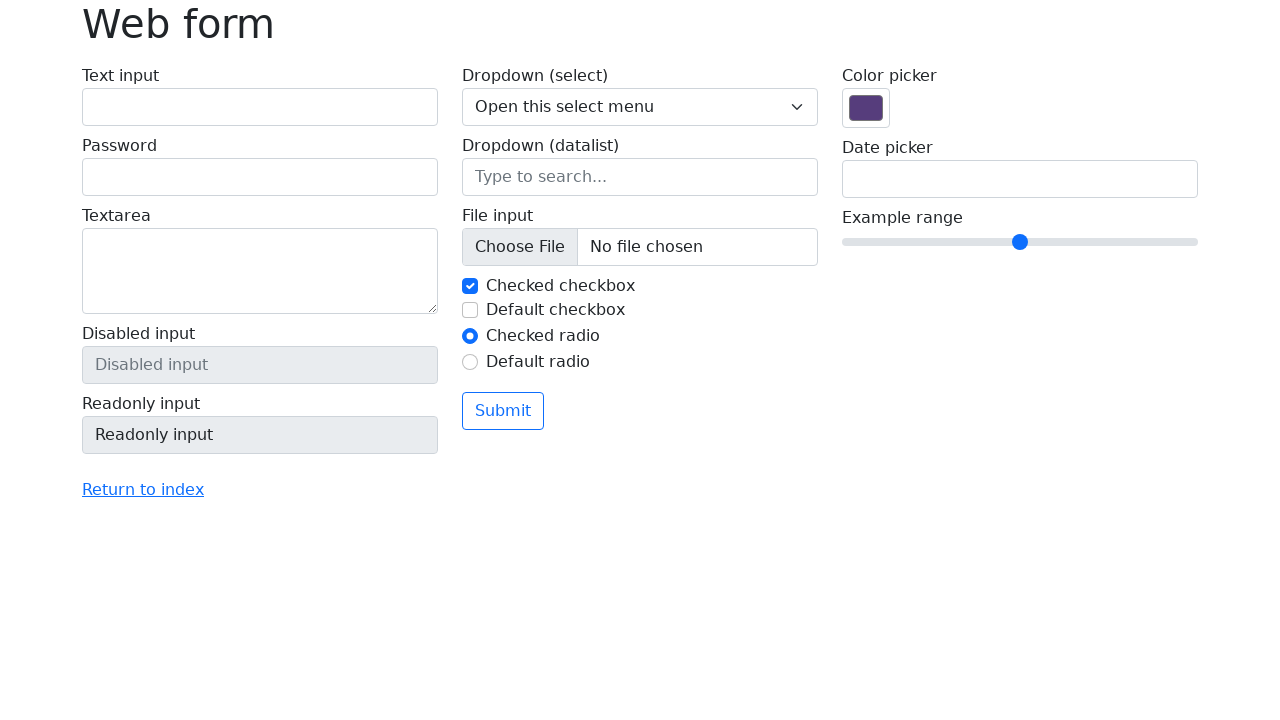

Clicked checkbox with id 'my-check-2' at (470, 310) on #my-check-2
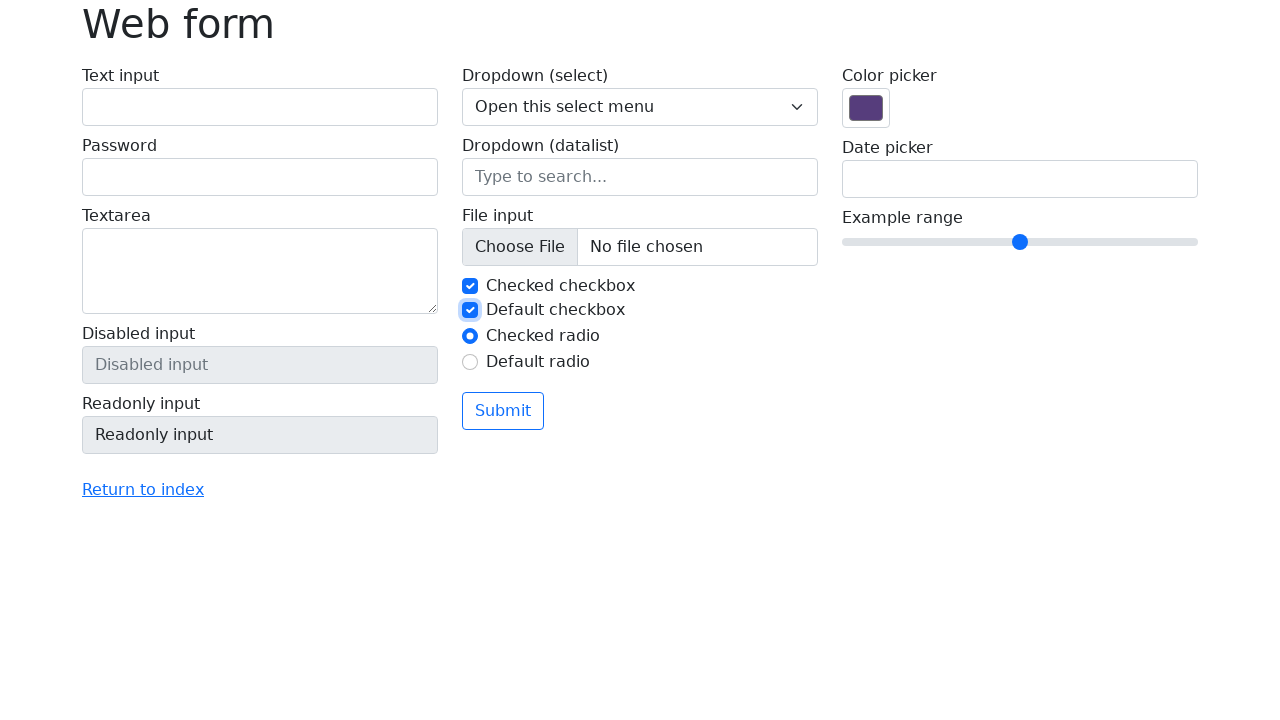

Verified that checkbox is checked
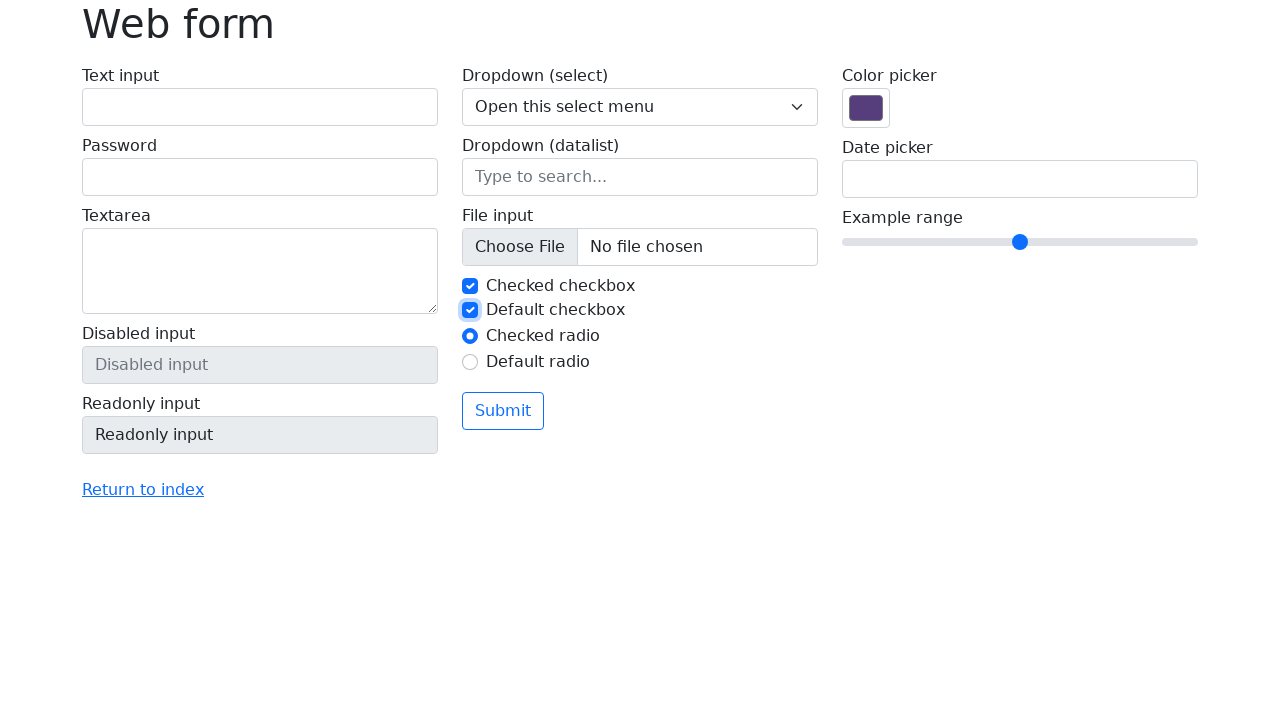

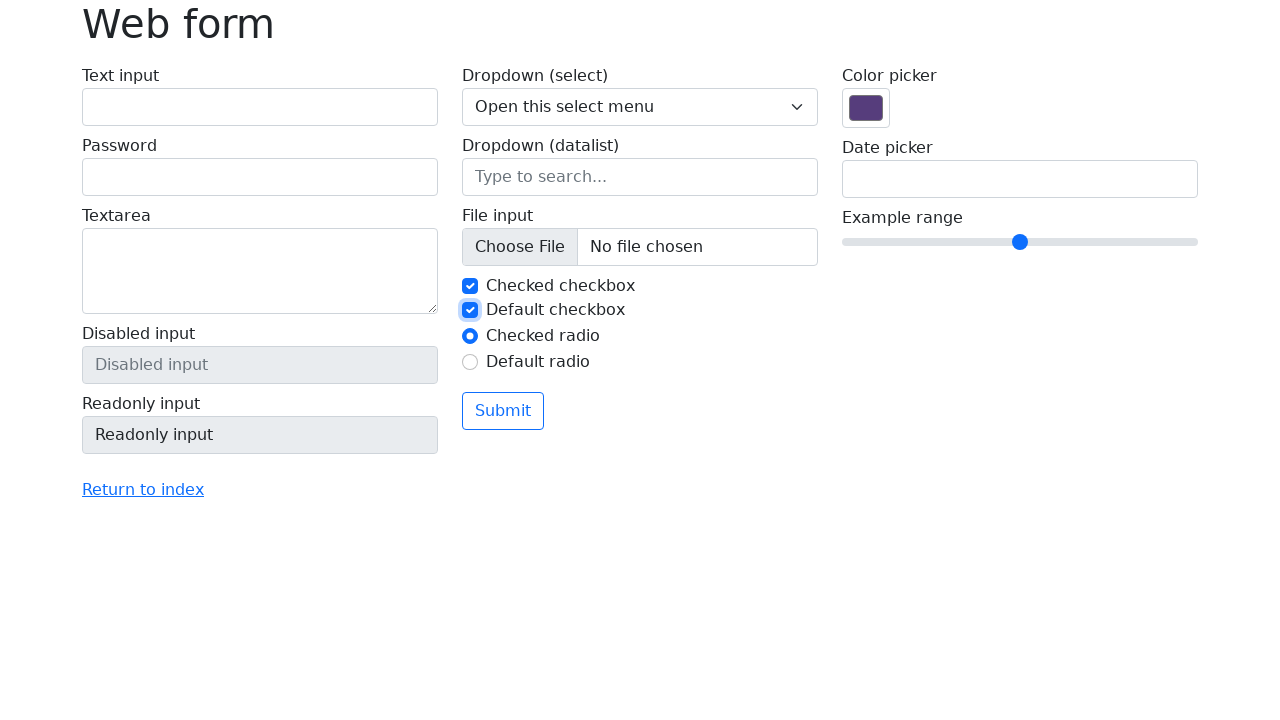